Tests that the counter displays the current number of todo items as items are added

Starting URL: https://demo.playwright.dev/todomvc

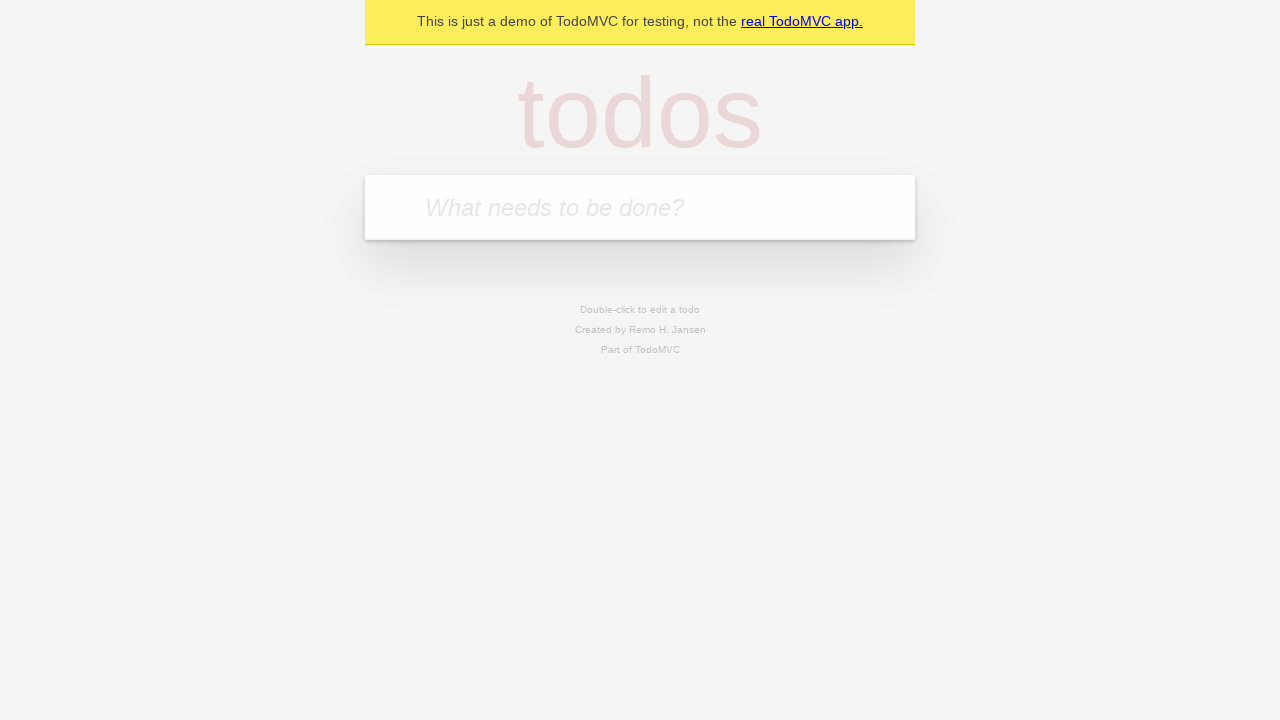

Located the todo input field
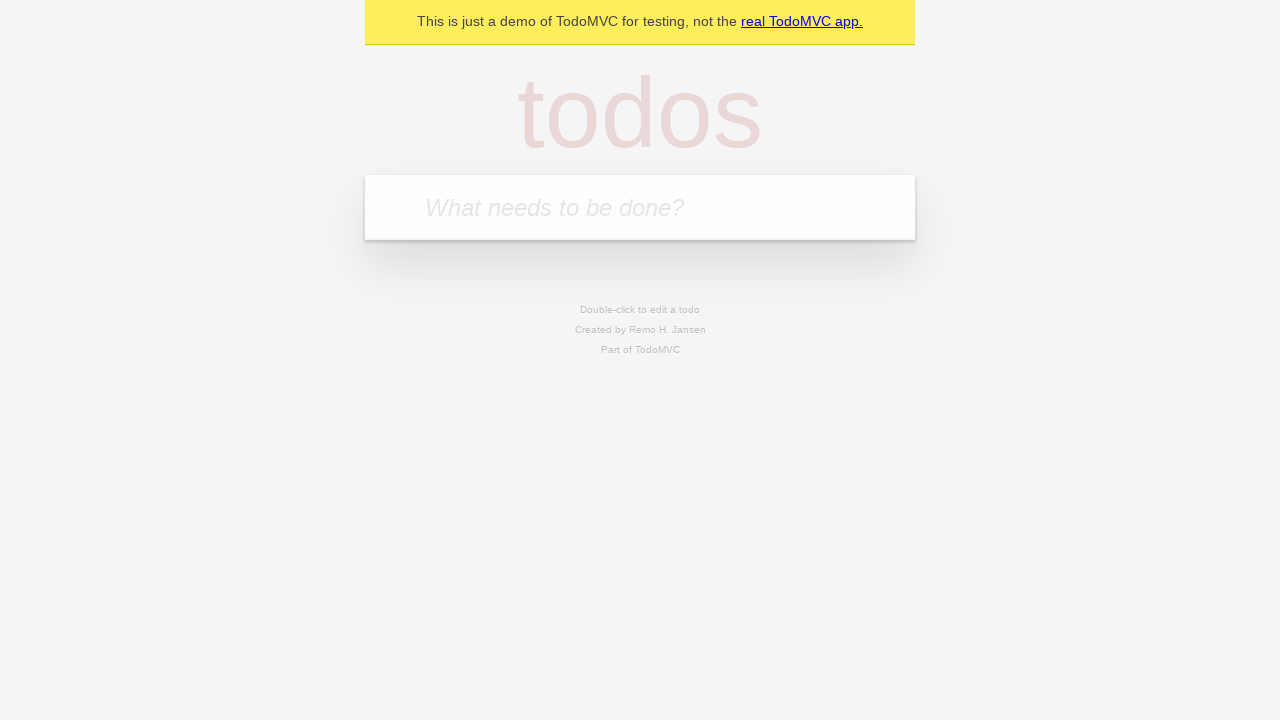

Filled todo input with 'buy some cheese' on internal:attr=[placeholder="What needs to be done?"i]
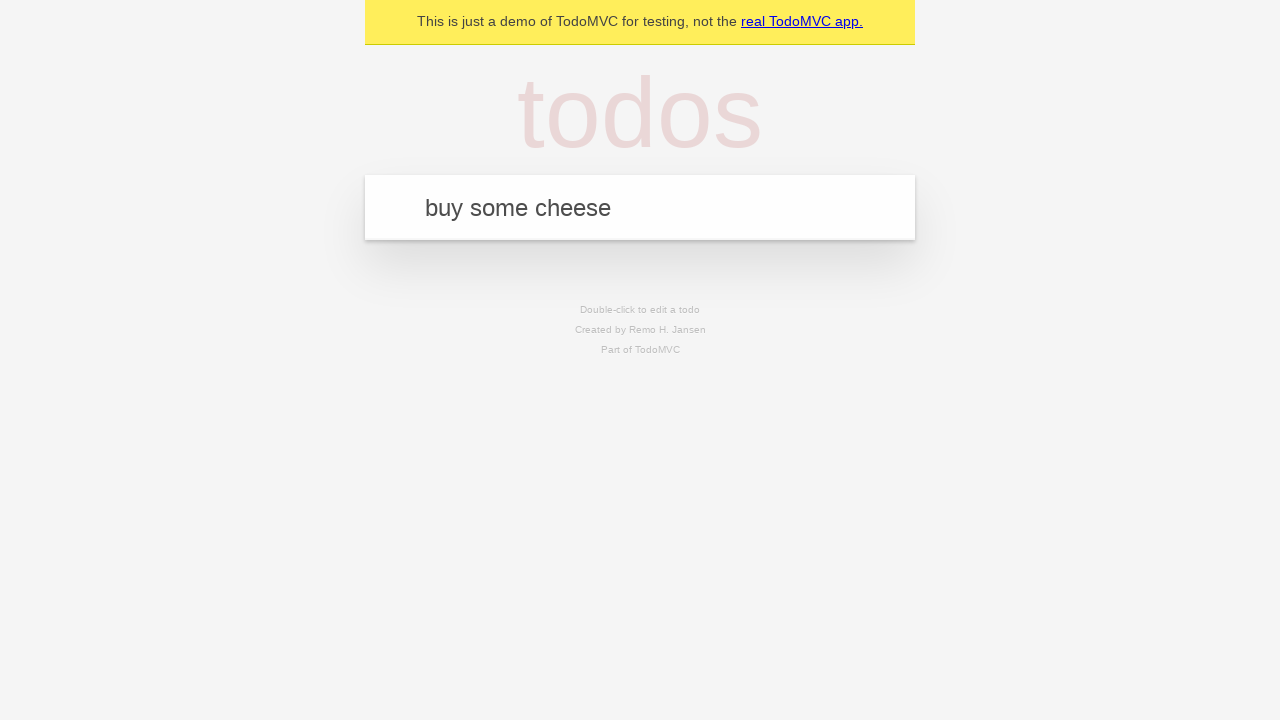

Pressed Enter to add first todo item on internal:attr=[placeholder="What needs to be done?"i]
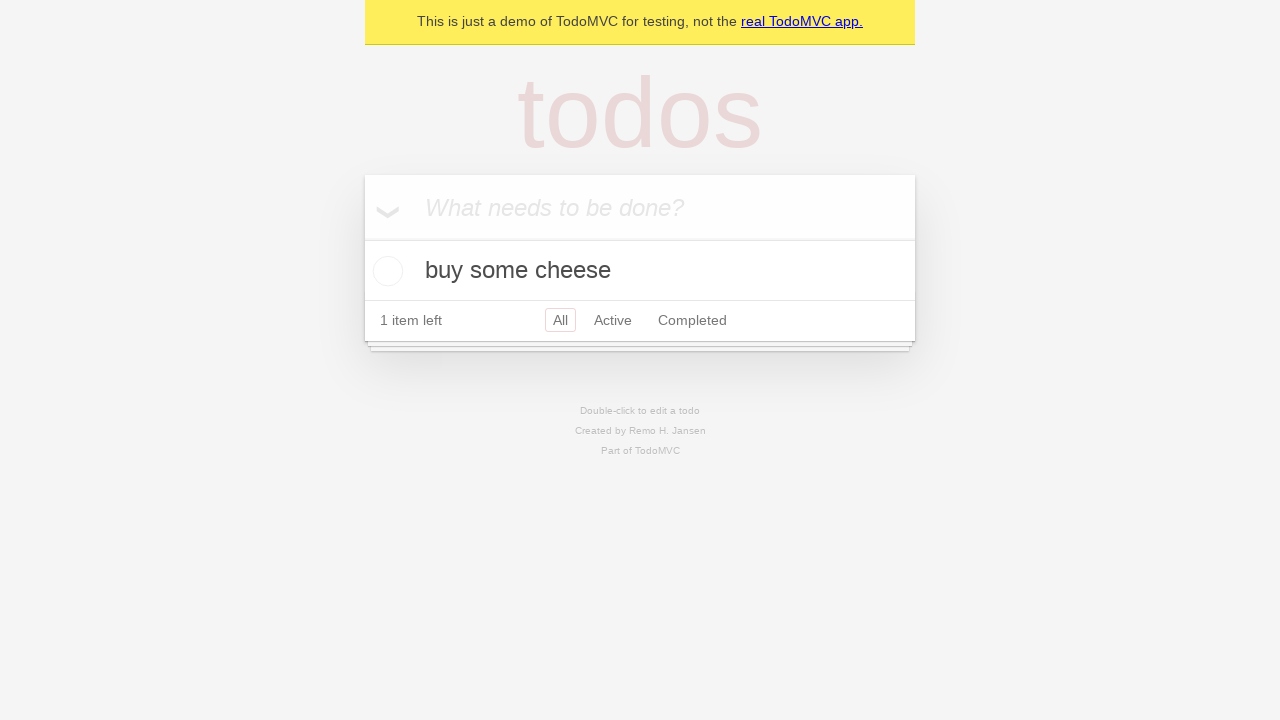

Counter element appeared showing 1 item
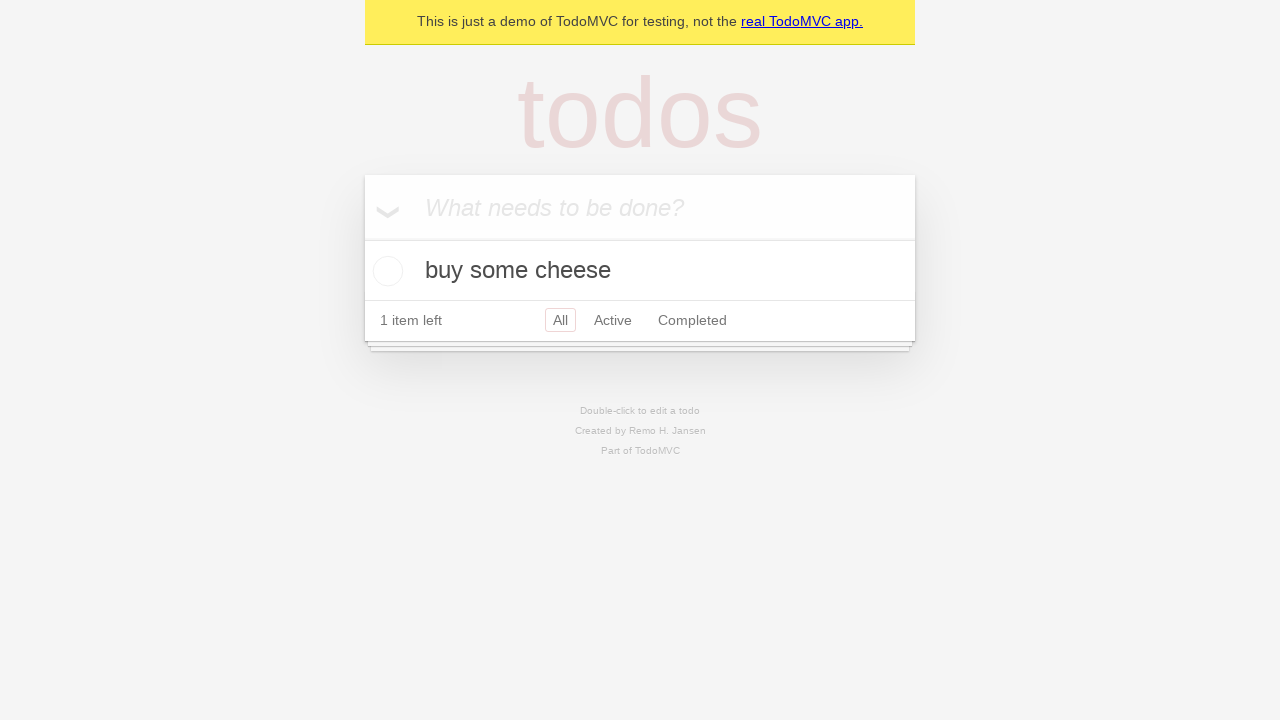

Filled todo input with 'feed the cat' on internal:attr=[placeholder="What needs to be done?"i]
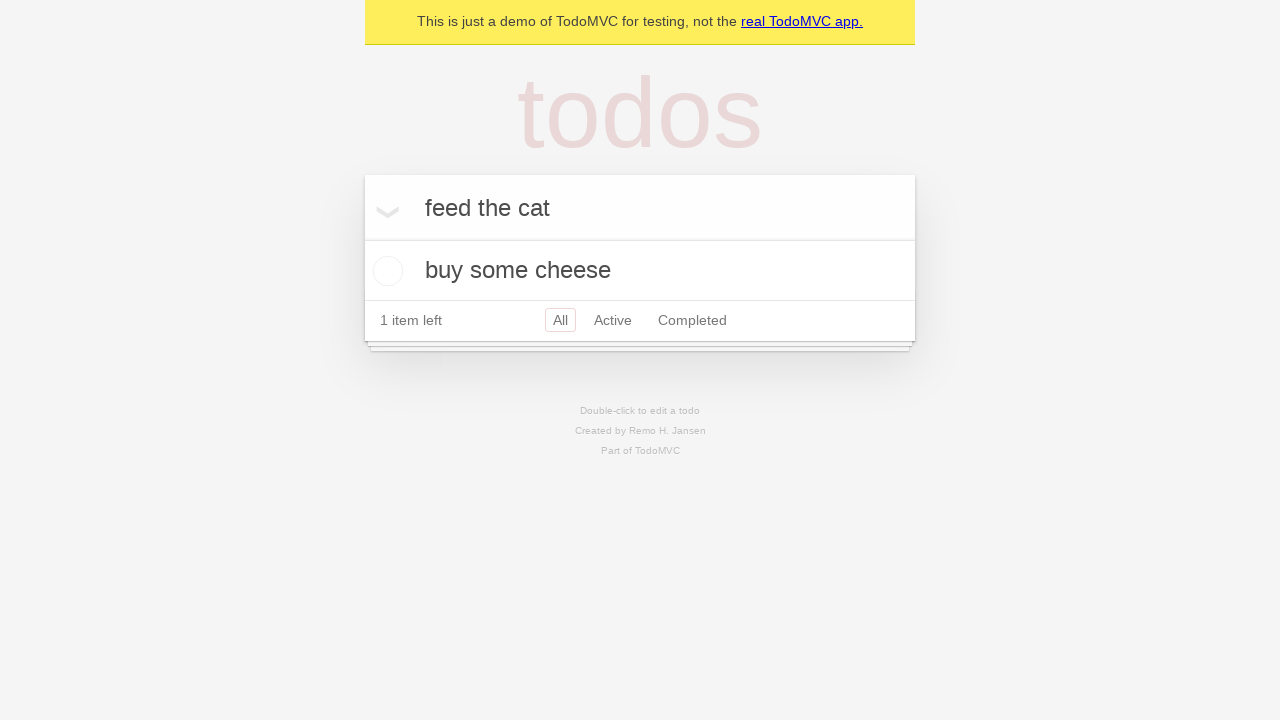

Pressed Enter to add second todo item on internal:attr=[placeholder="What needs to be done?"i]
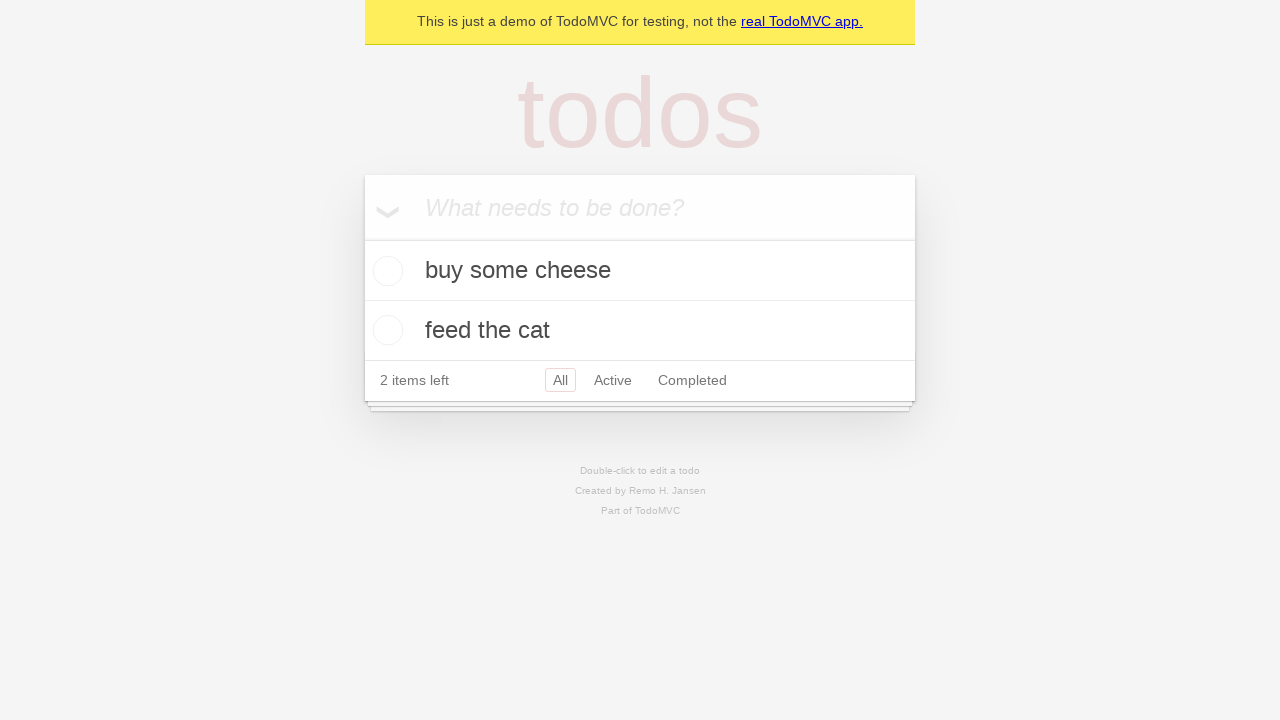

Counter updated to display 2 items
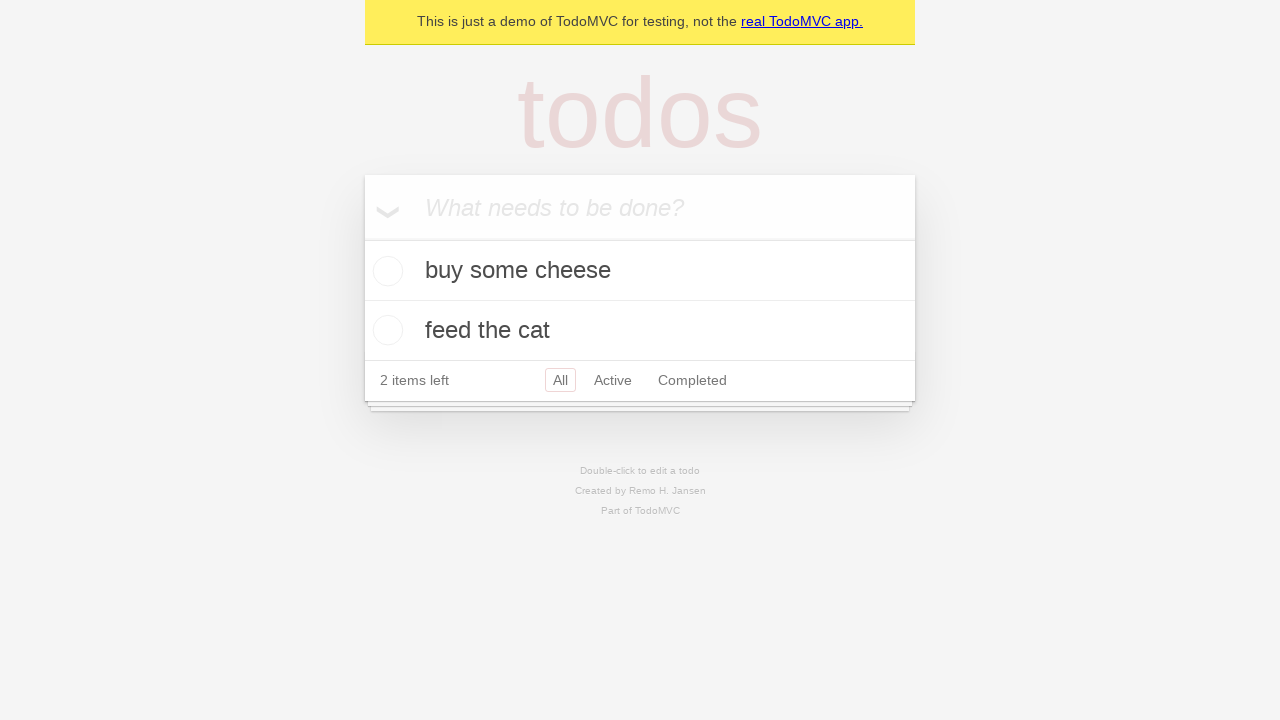

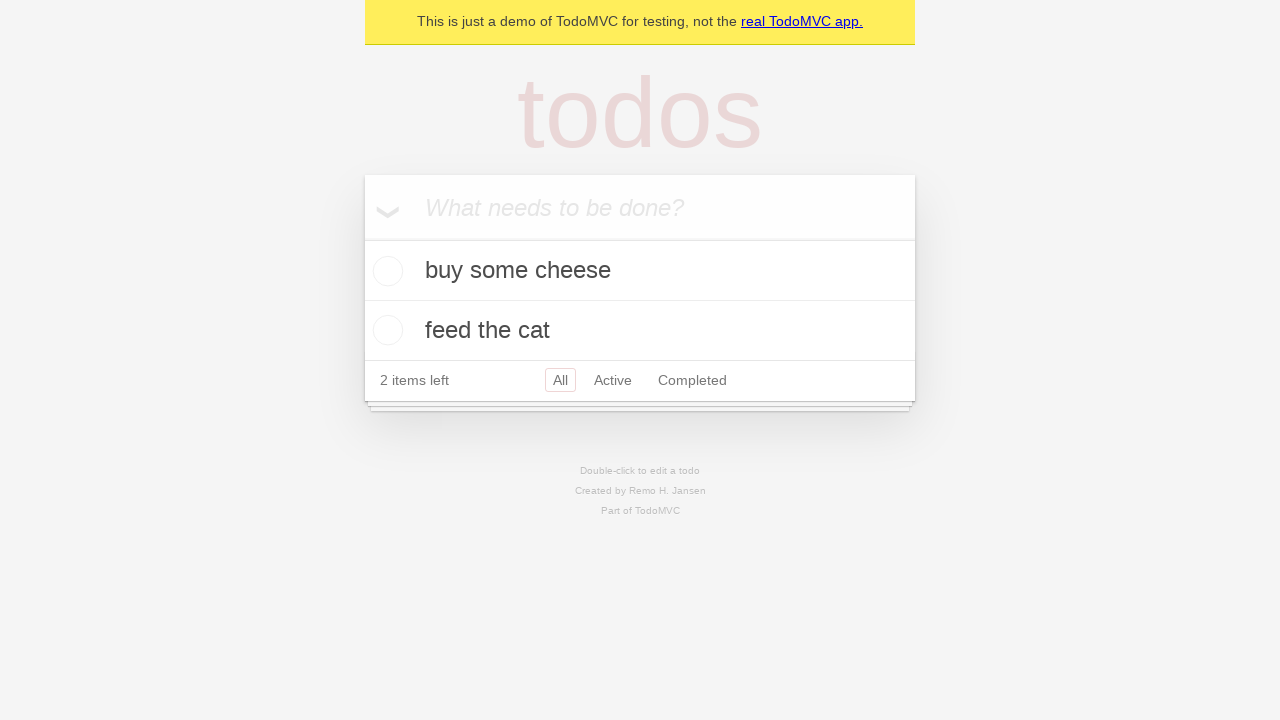